Tests file upload functionality on W3Schools by interacting with a file input element to upload a file

Starting URL: https://www.w3schools.com/howto/howto_html_file_upload_button.asp

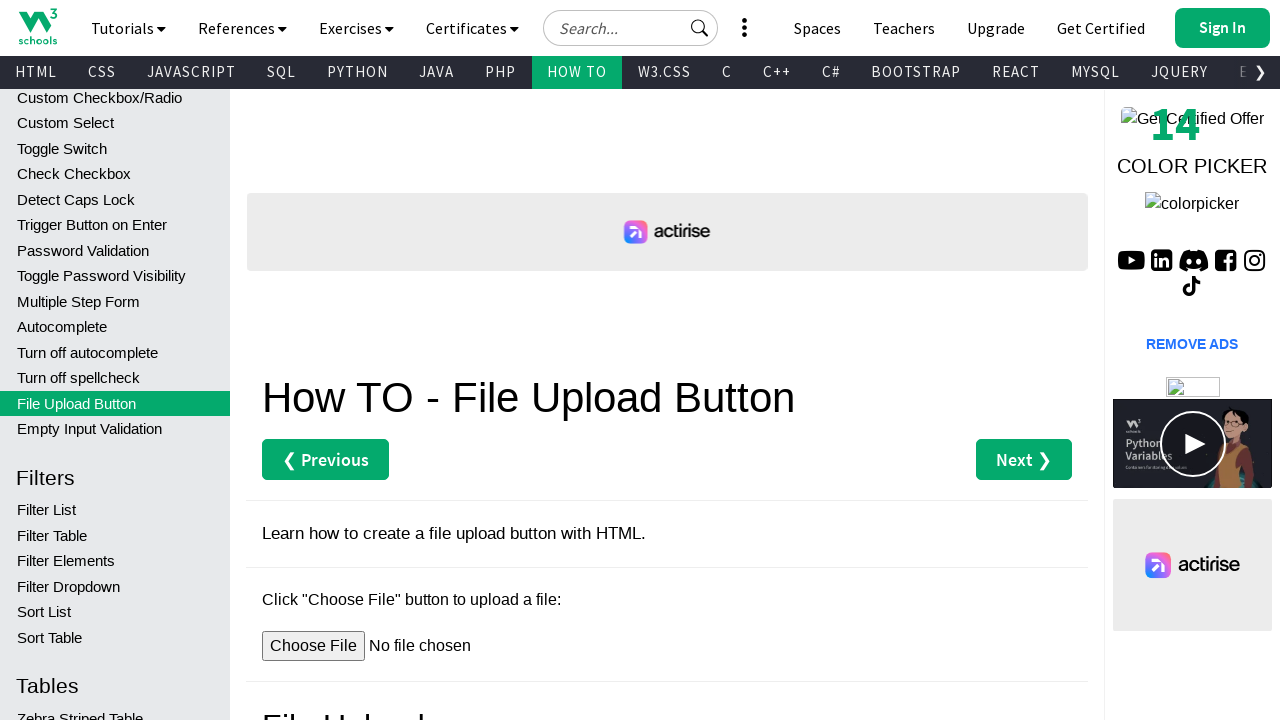

File input element #myFile loaded and ready
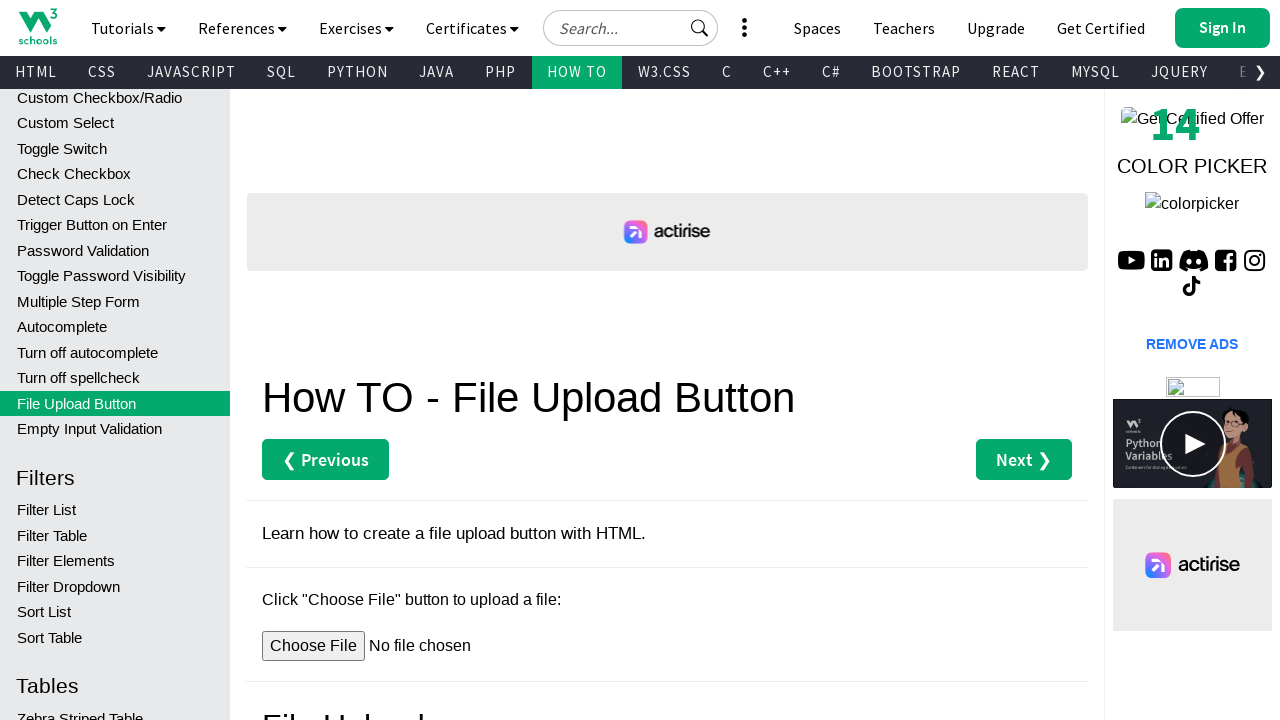

Created temporary test file with content
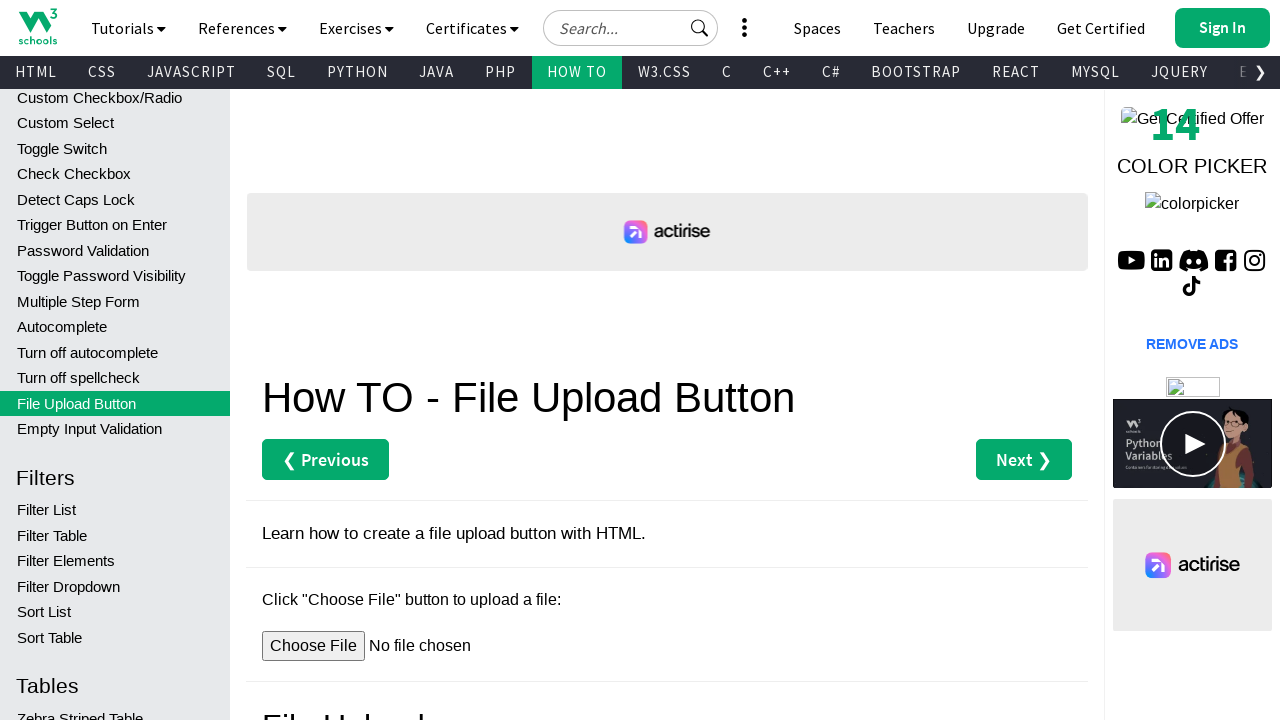

Uploaded test file to file input element #myFile
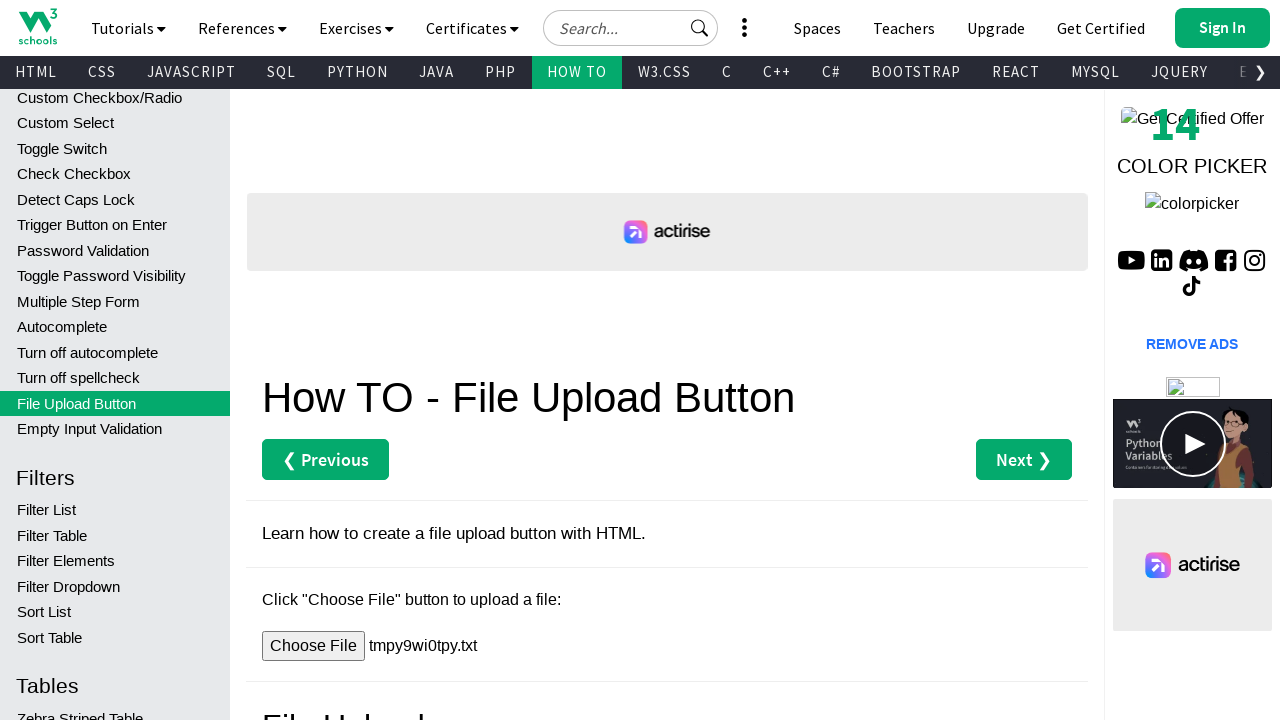

Cleaned up temporary test file
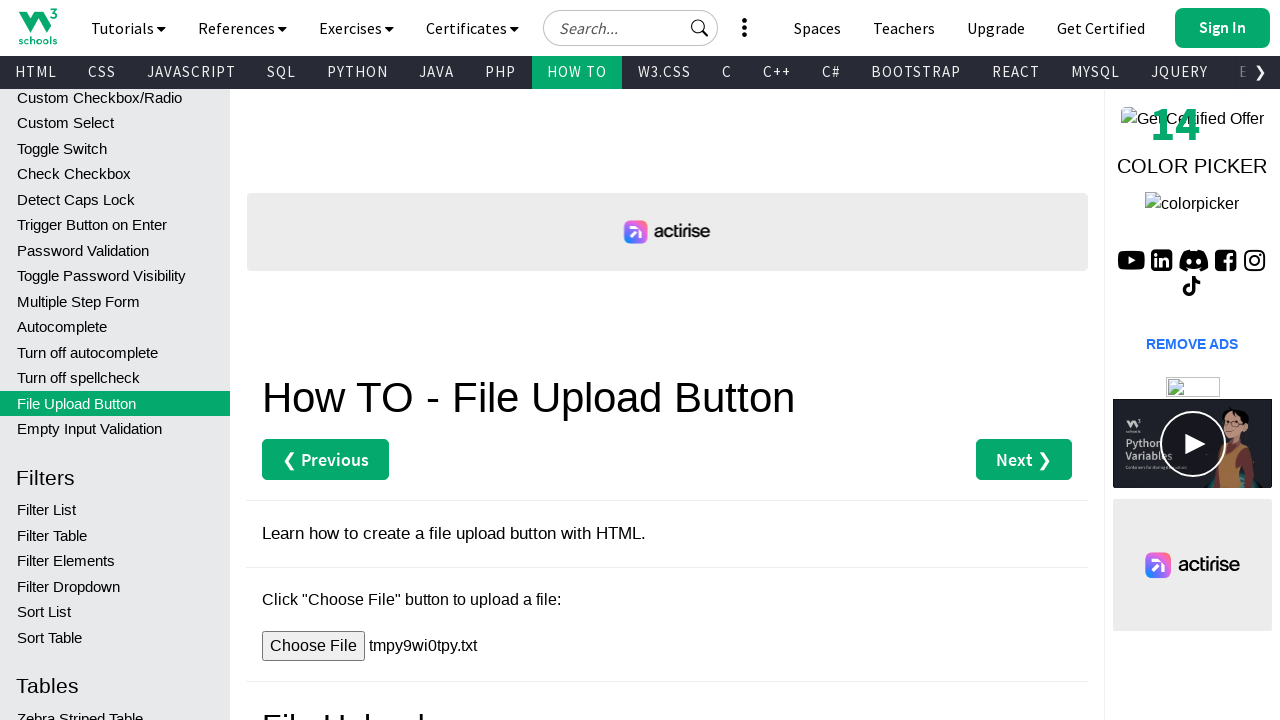

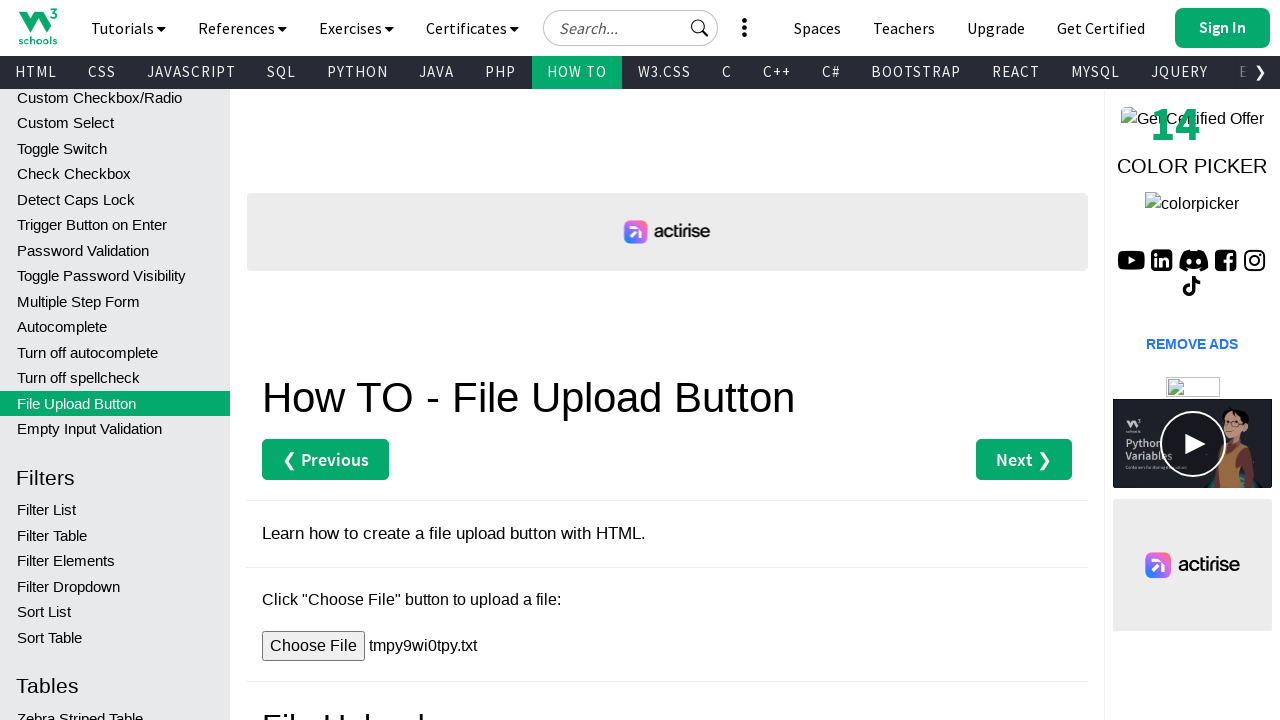